Tests radio button selection by clicking Yes and Impressive radio buttons and verifying the success message displays the correct selected option.

Starting URL: https://demoqa.com/radio-button

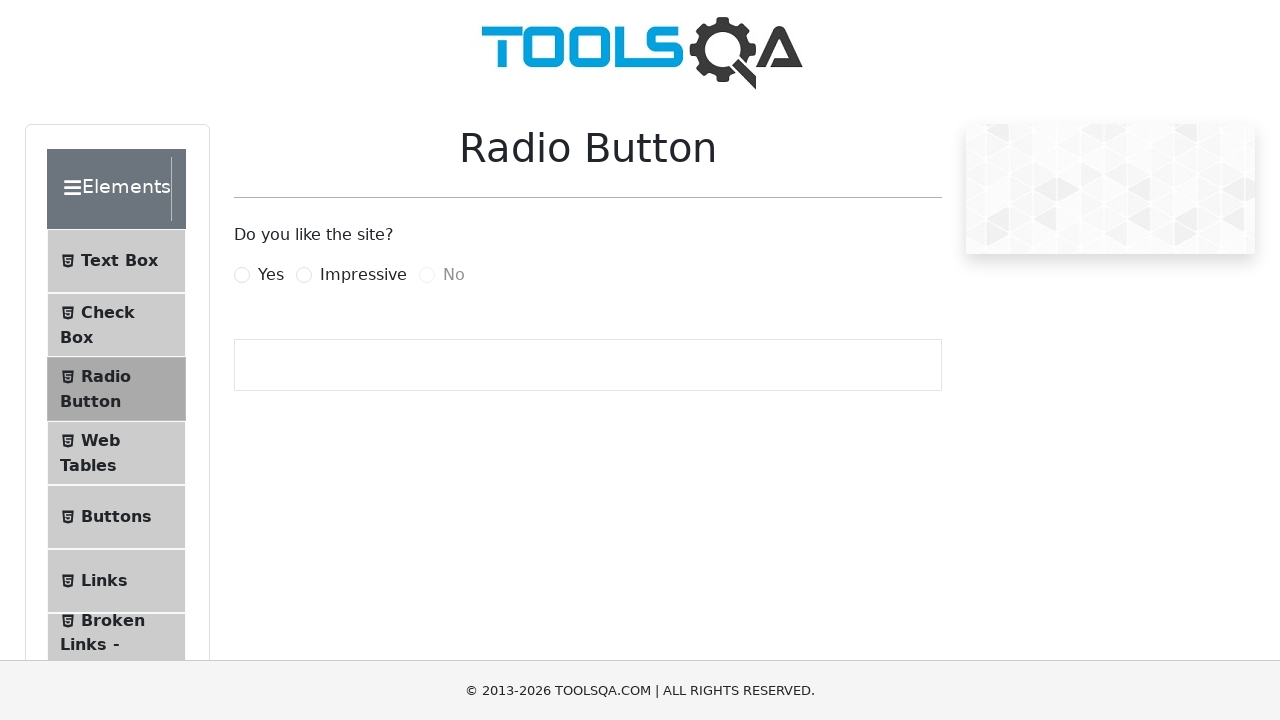

Clicked Yes radio button at (271, 275) on xpath=//label[@for='yesRadio']
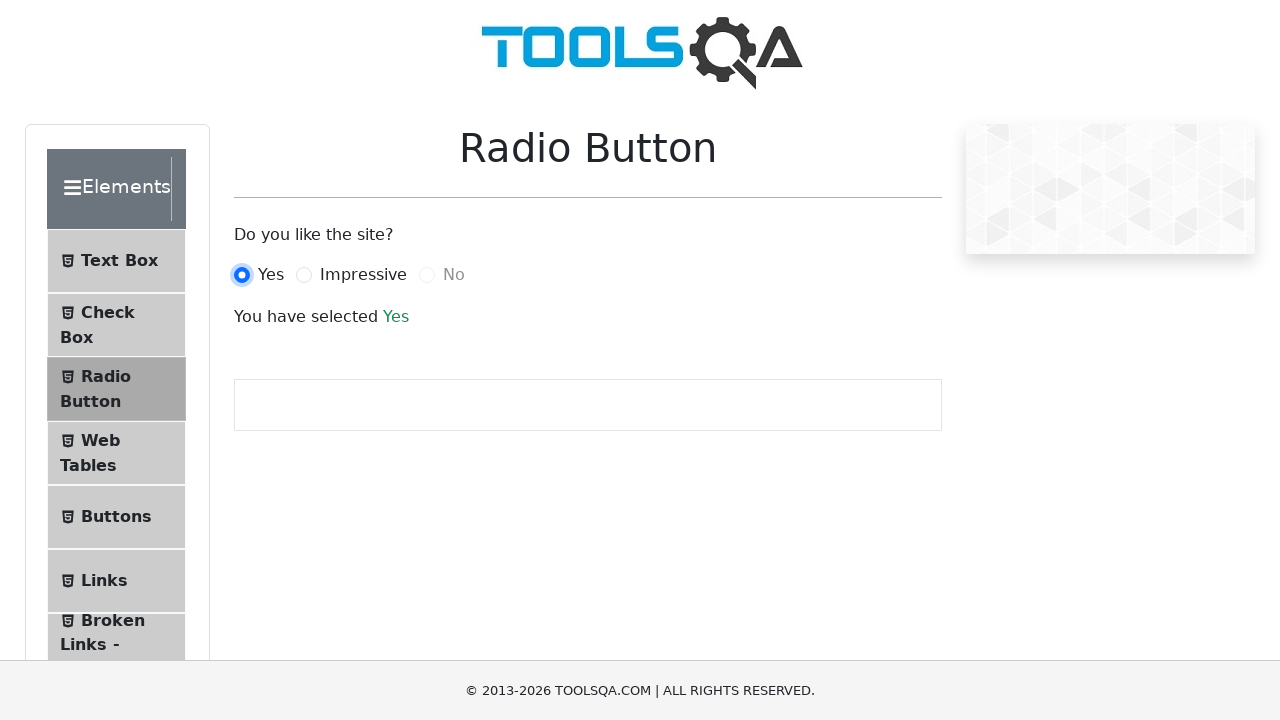

Success message appeared
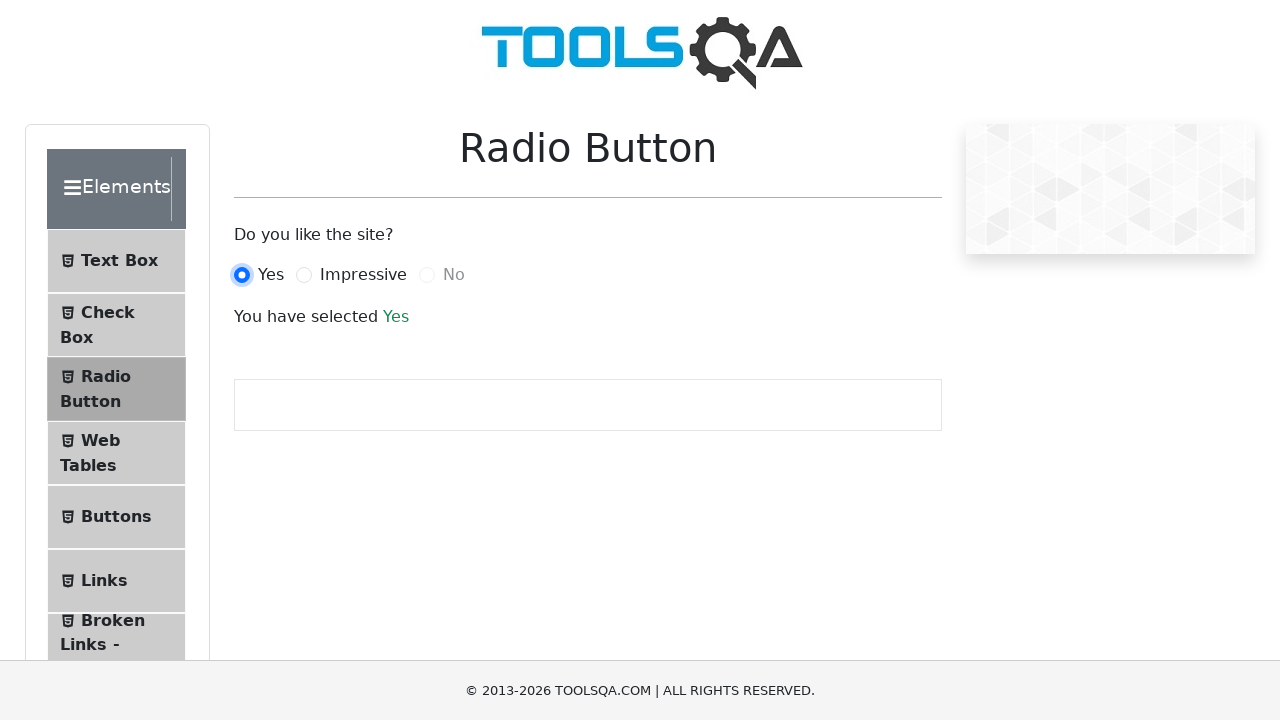

Clicked Impressive radio button at (363, 275) on xpath=//label[@for='impressiveRadio']
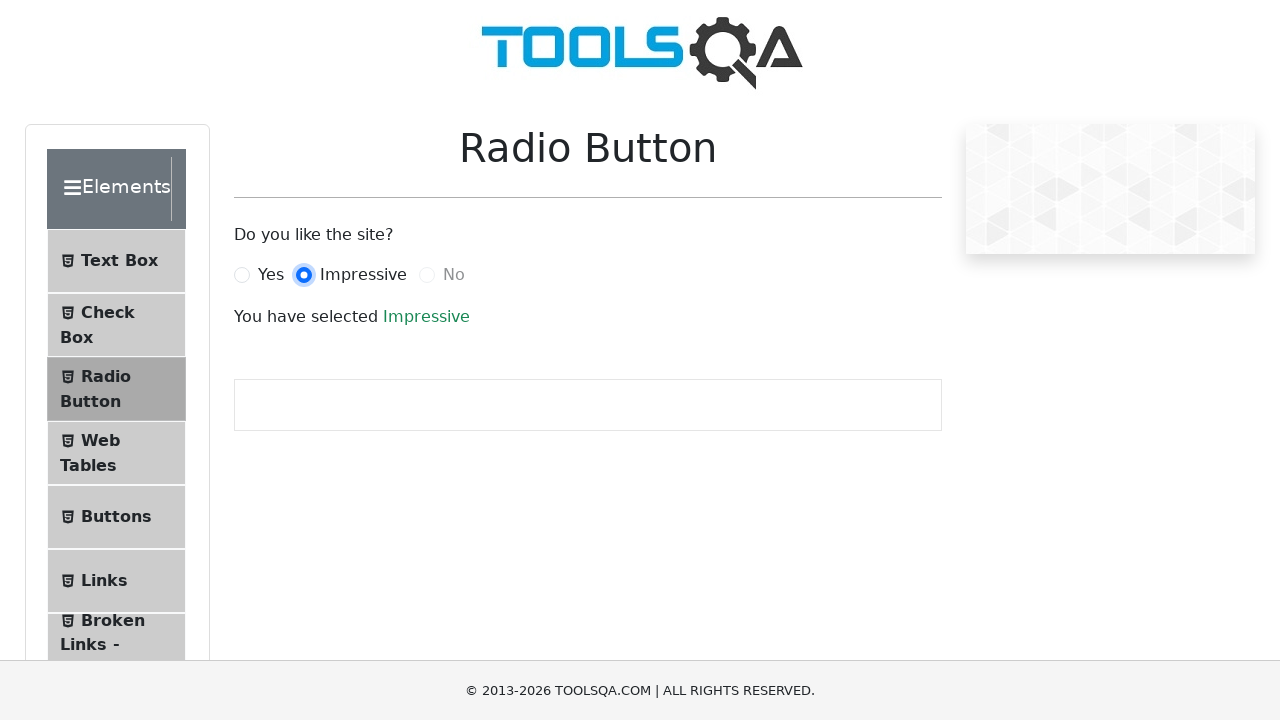

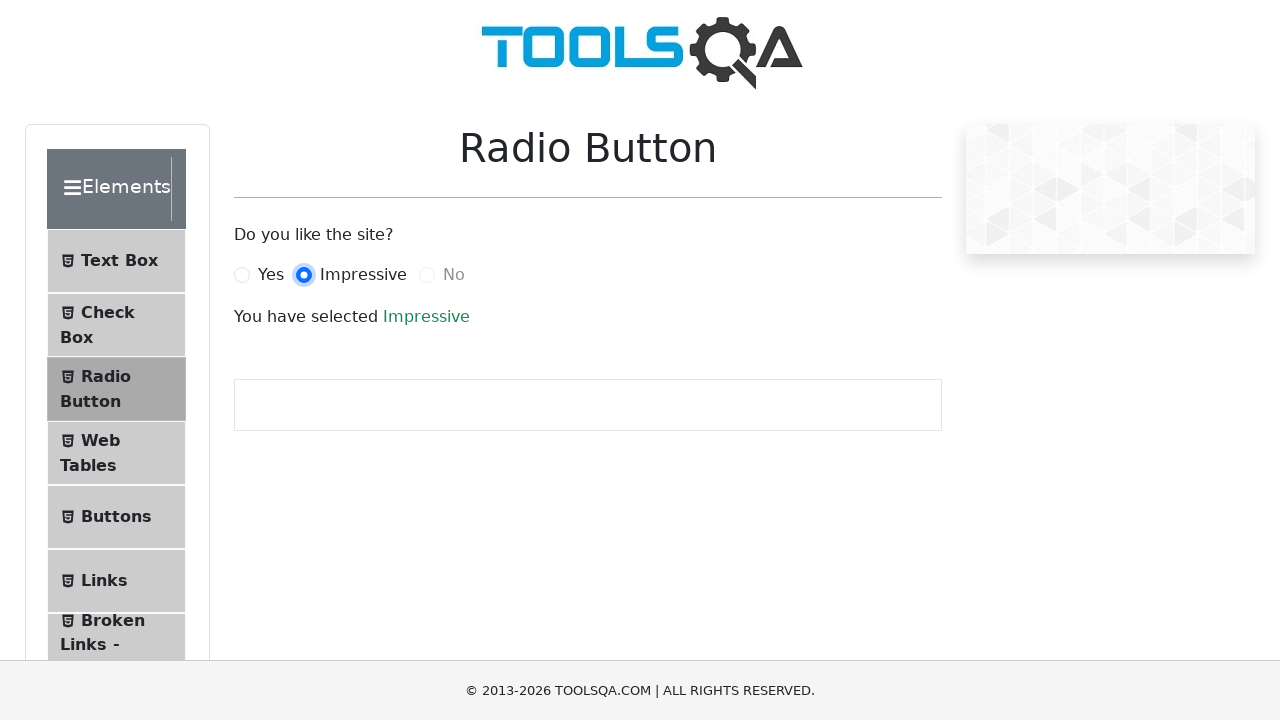